Tests pagination limits in the 'Overall Rating' section by clicking the next button multiple times and verifying the page number doesn't exceed the maximum allowed pages.

Starting URL: https://buggy.justtestit.org/

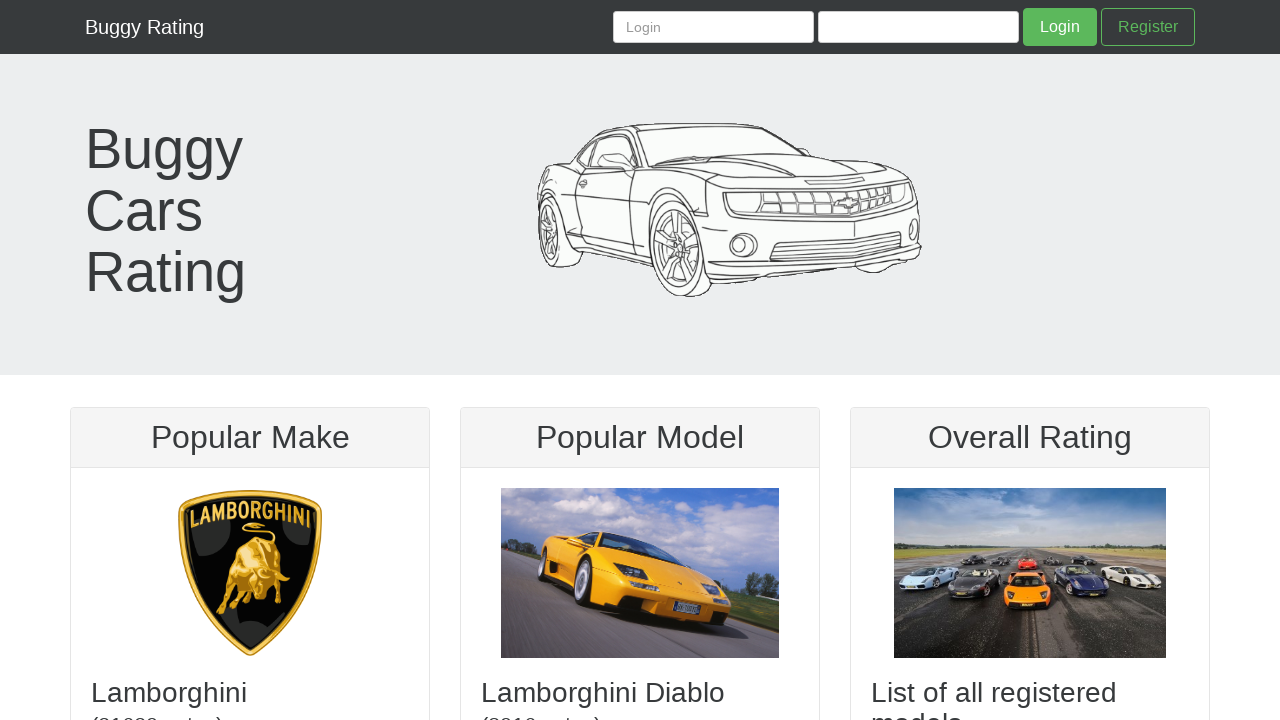

Set viewport size to 710x735
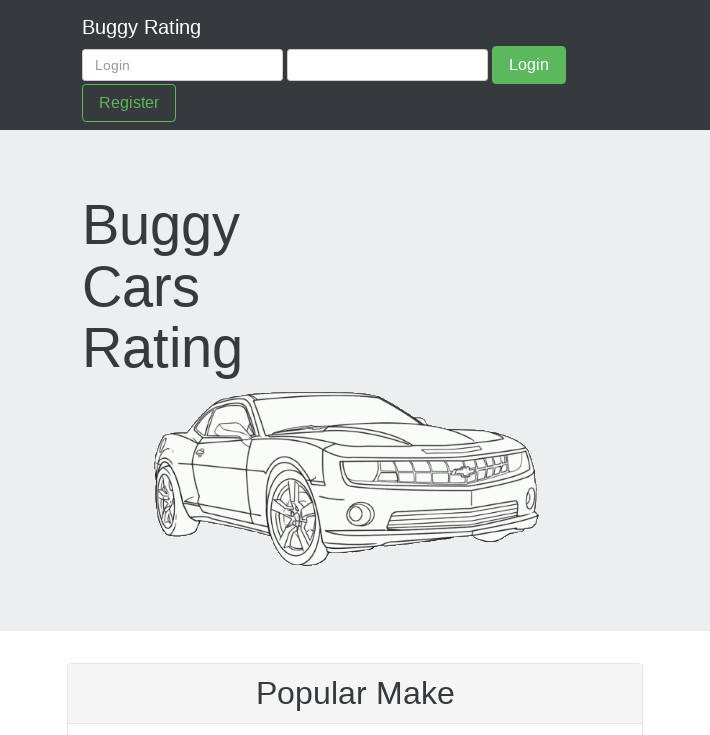

Clicked on the 'Overall Rating' section image link at (355, 486) on a[href="/overall"] img.img-fluid.center-block
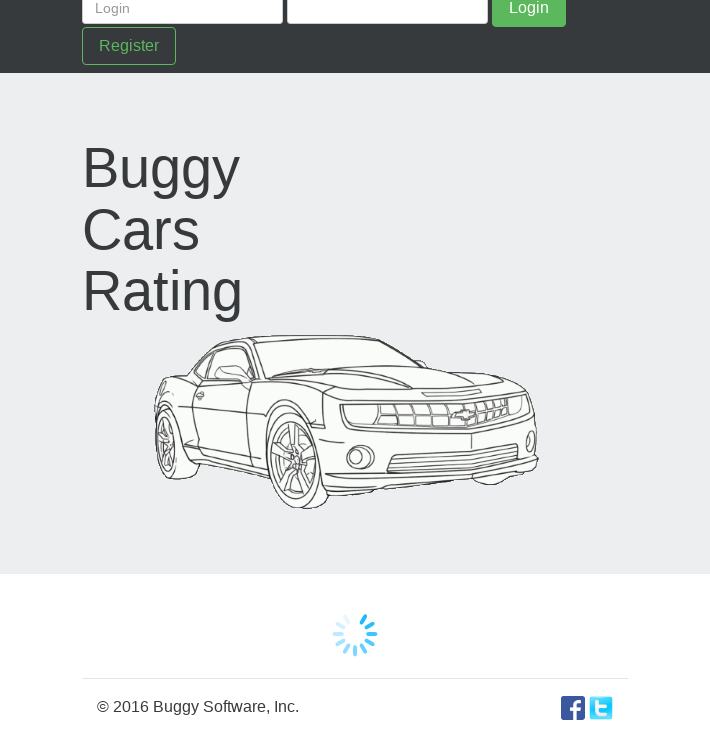

Navigated to Overall Rating page
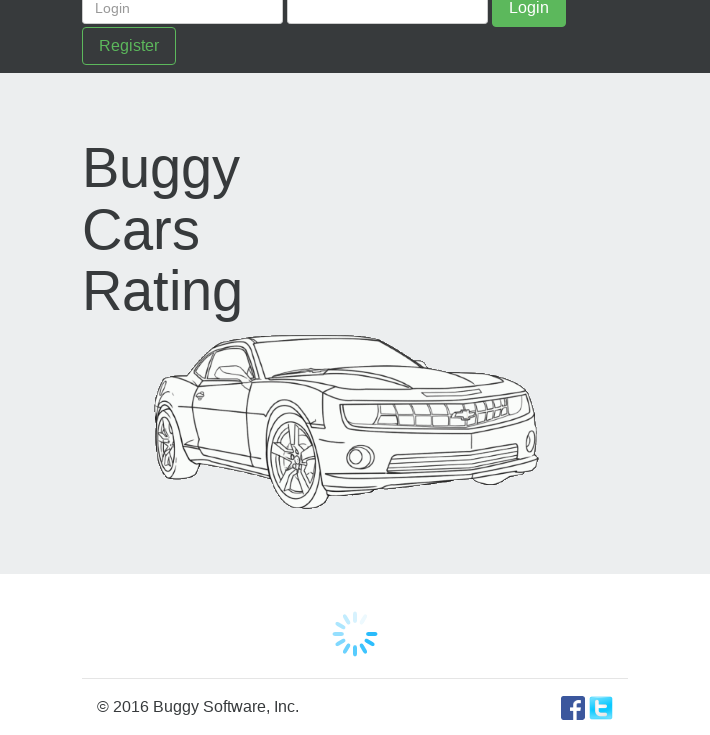

Clicked next pagination button (iteration 1) at (538, 643) on a.btn >> internal:has-text="\u00bb"i
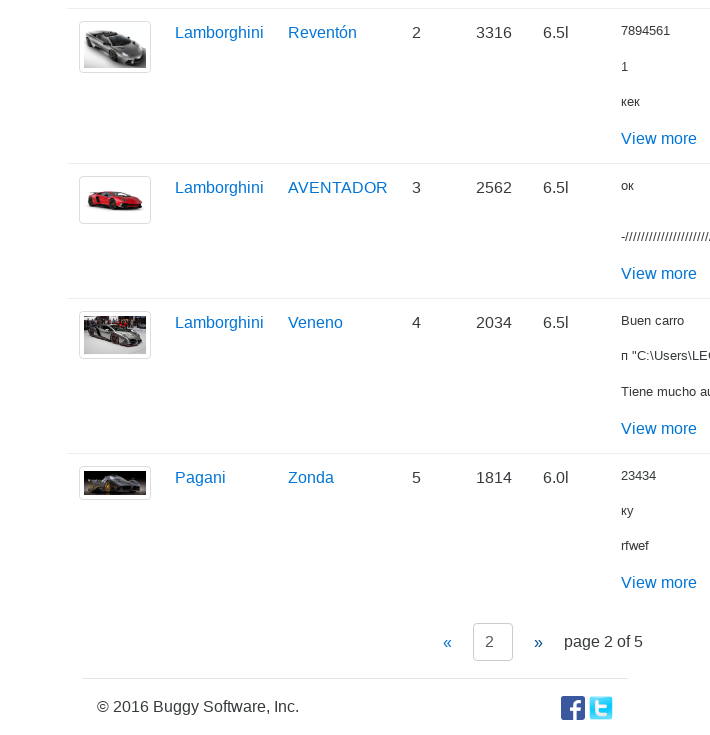

Waited 700ms for page update after clicking next (iteration 1)
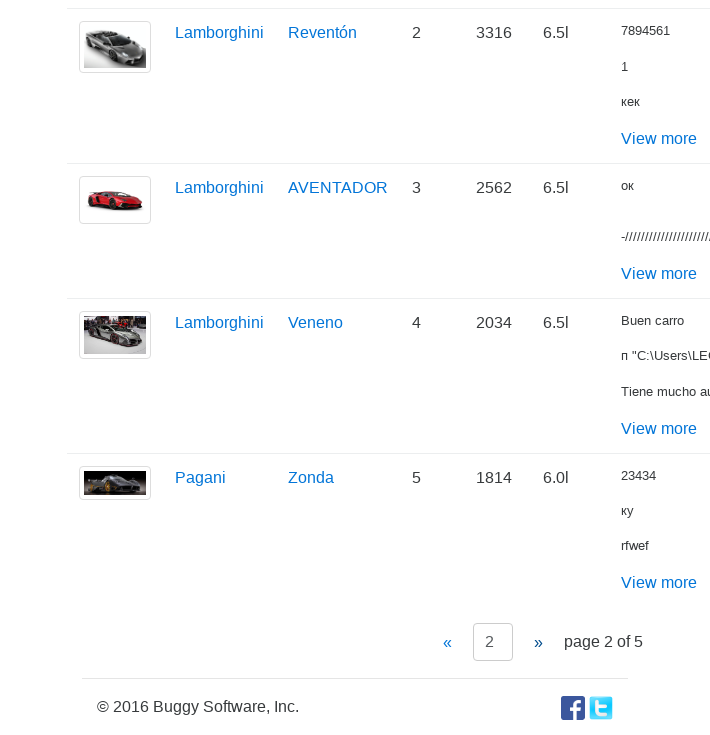

Clicked next pagination button (iteration 2) at (538, 643) on a.btn >> internal:has-text="\u00bb"i
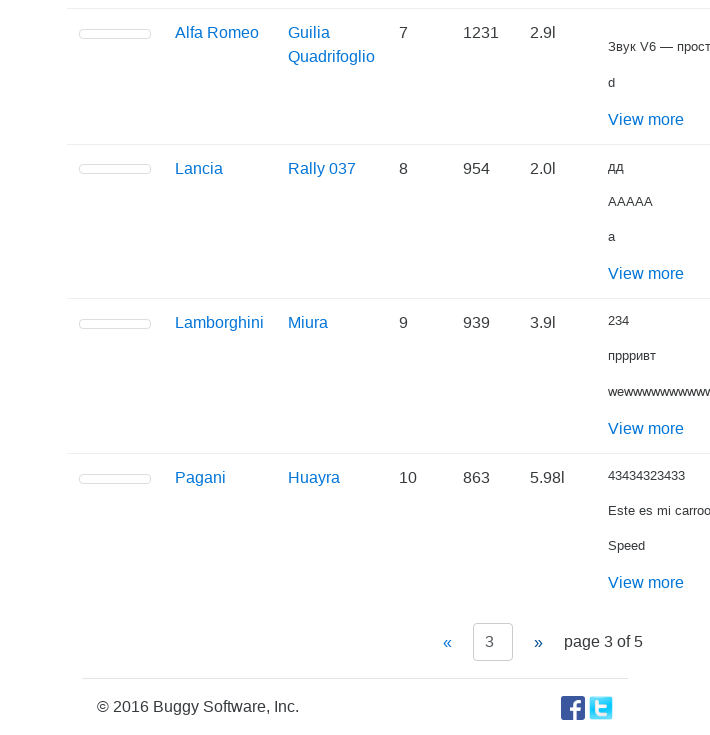

Waited 700ms for page update after clicking next (iteration 2)
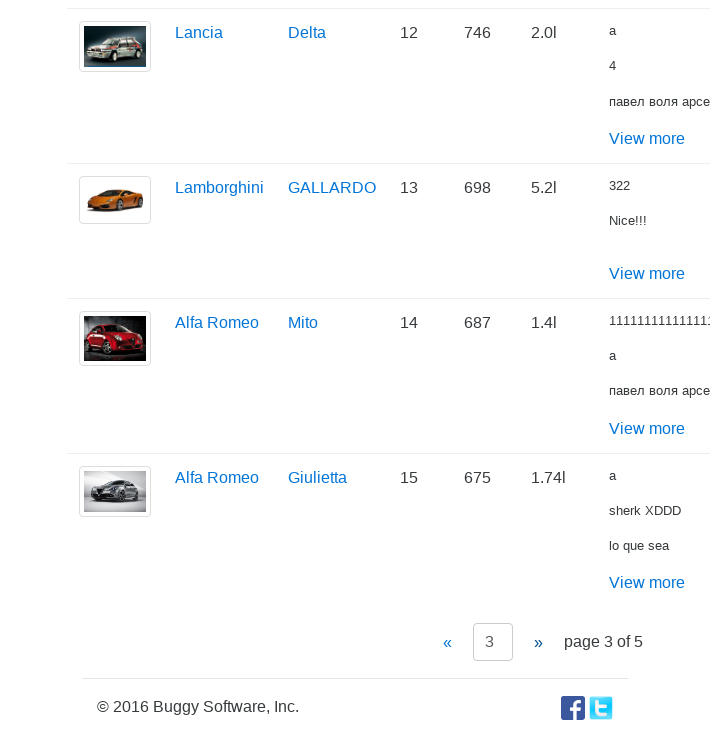

Clicked next pagination button (iteration 3) at (538, 643) on a.btn >> internal:has-text="\u00bb"i
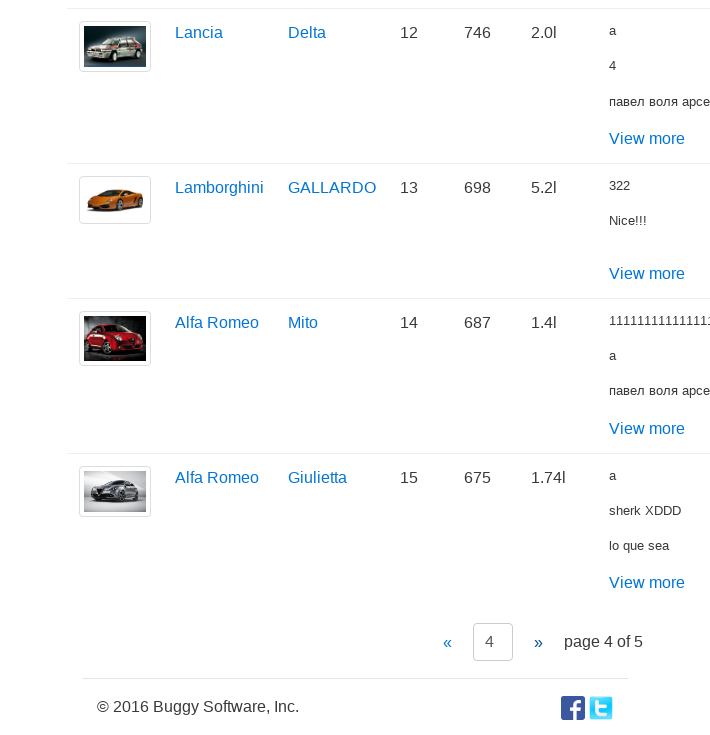

Waited 700ms for page update after clicking next (iteration 3)
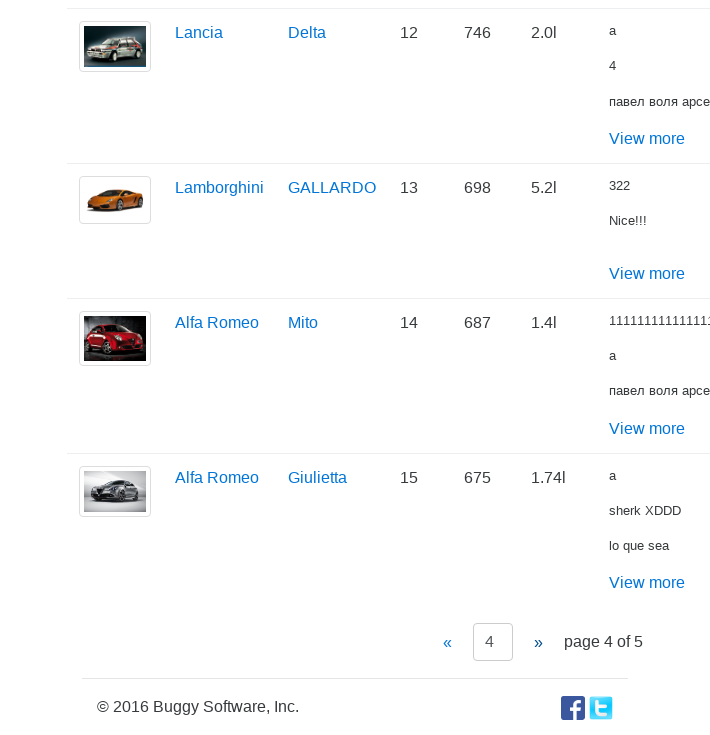

Clicked next pagination button (iteration 4) at (538, 643) on a.btn >> internal:has-text="\u00bb"i
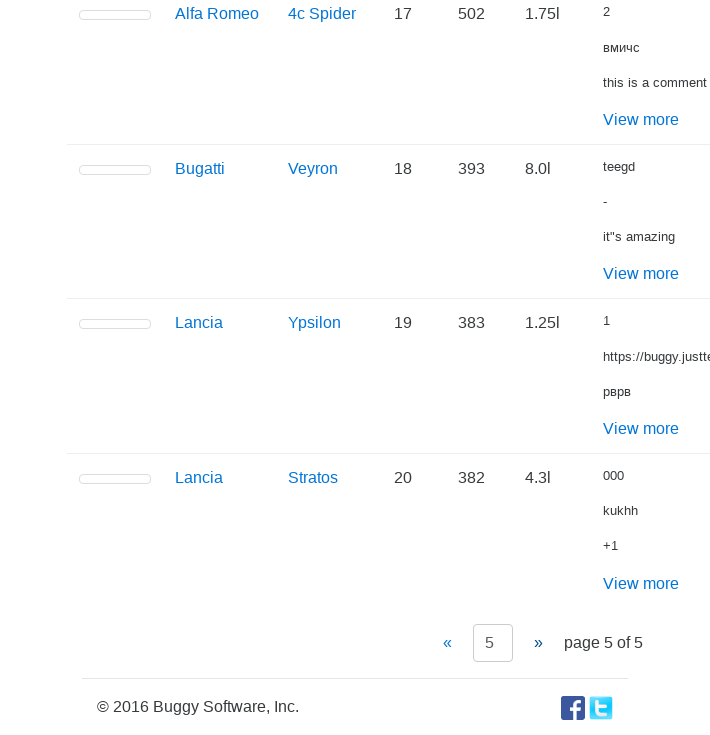

Waited 700ms for page update after clicking next (iteration 4)
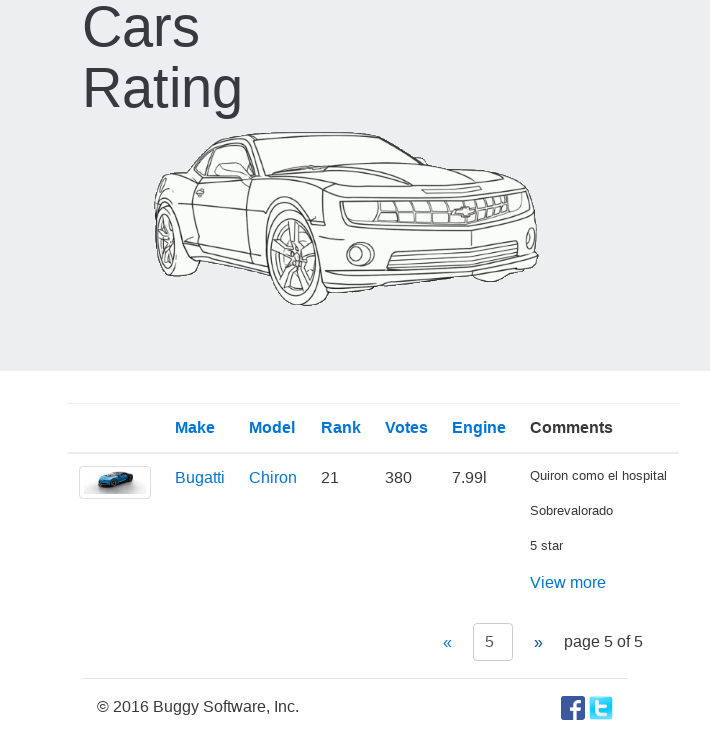

Clicked next pagination button (iteration 5) at (538, 643) on a.btn >> internal:has-text="\u00bb"i
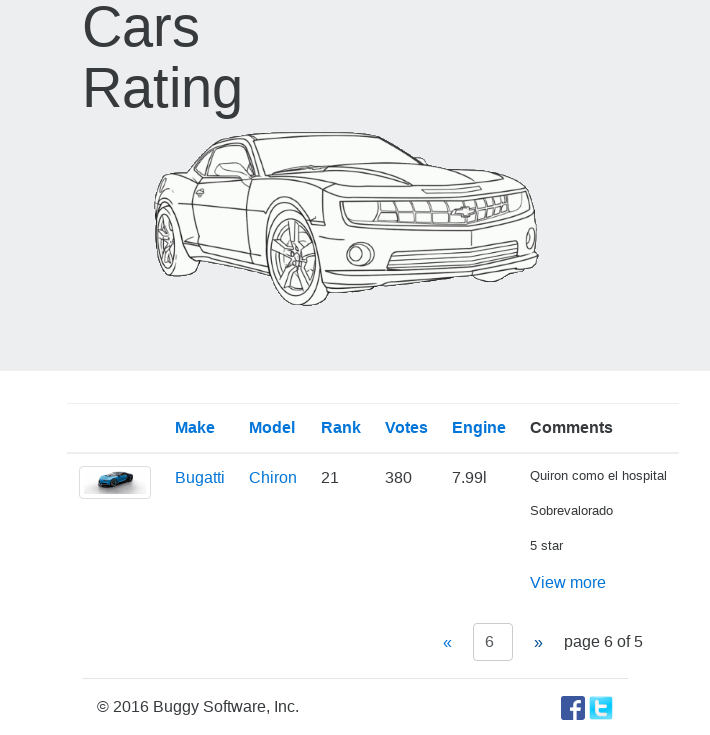

Waited 700ms for page update after clicking next (iteration 5)
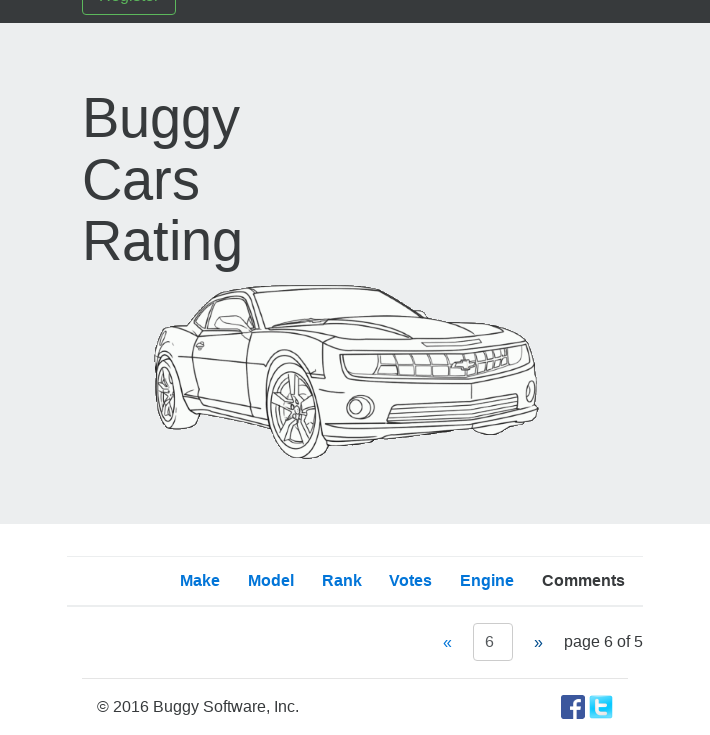

Clicked next pagination button (iteration 6) at (538, 643) on a.btn >> internal:has-text="\u00bb"i
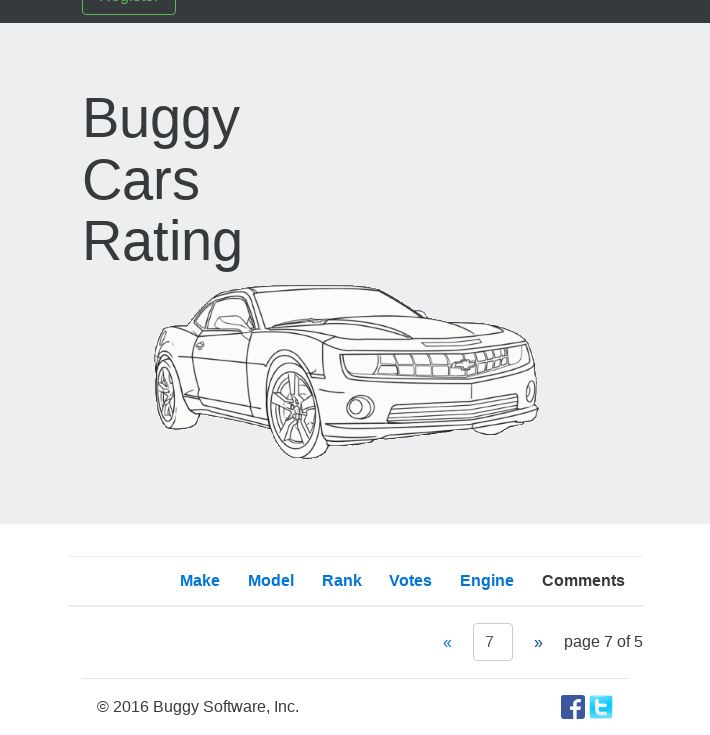

Waited 700ms for page update after clicking next (iteration 6)
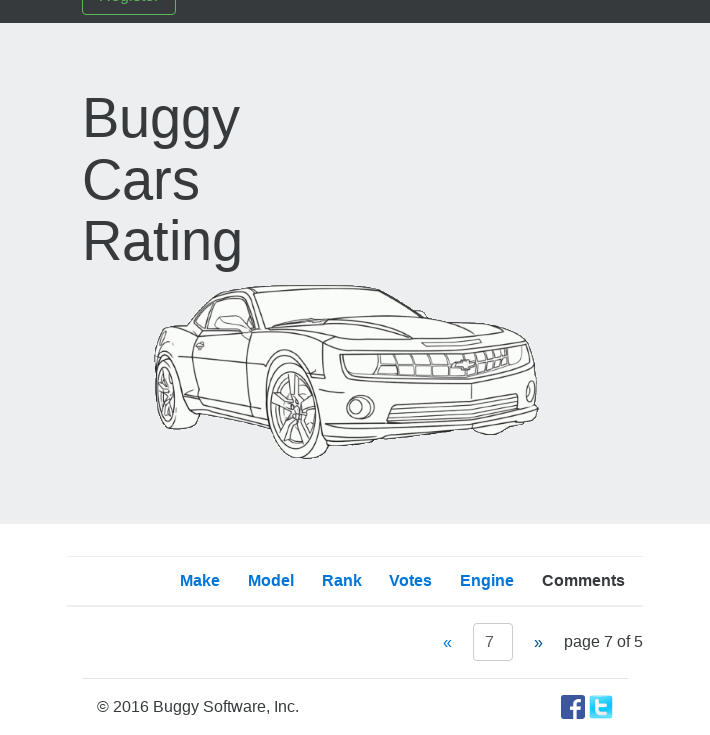

Clicked next pagination button (iteration 7) at (538, 643) on a.btn >> internal:has-text="\u00bb"i
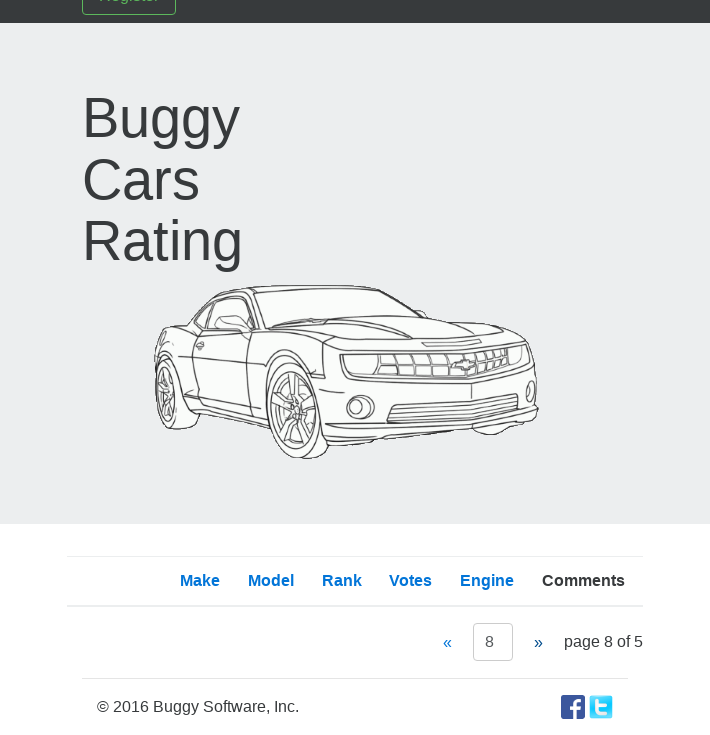

Waited 700ms for page update after clicking next (iteration 7)
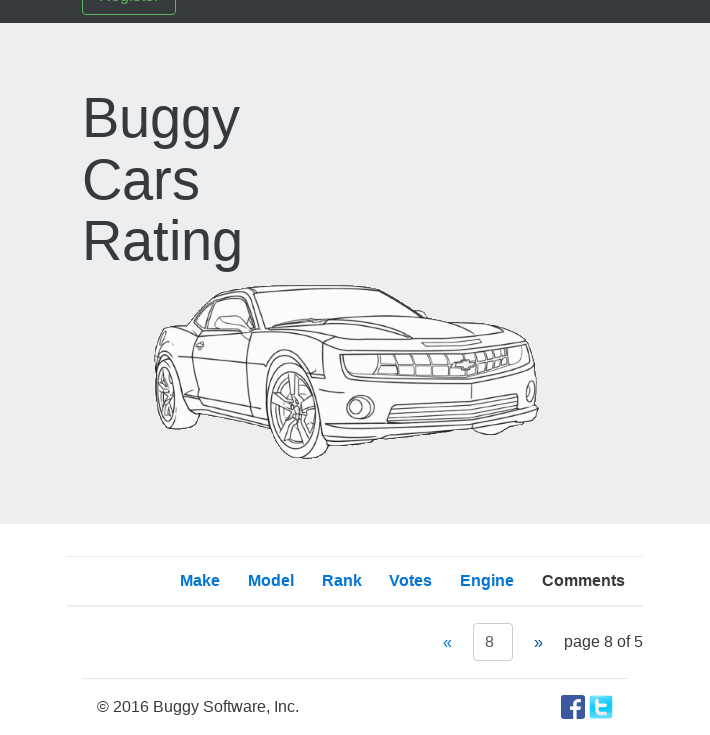

Verified pagination text is visible (page X of Y)
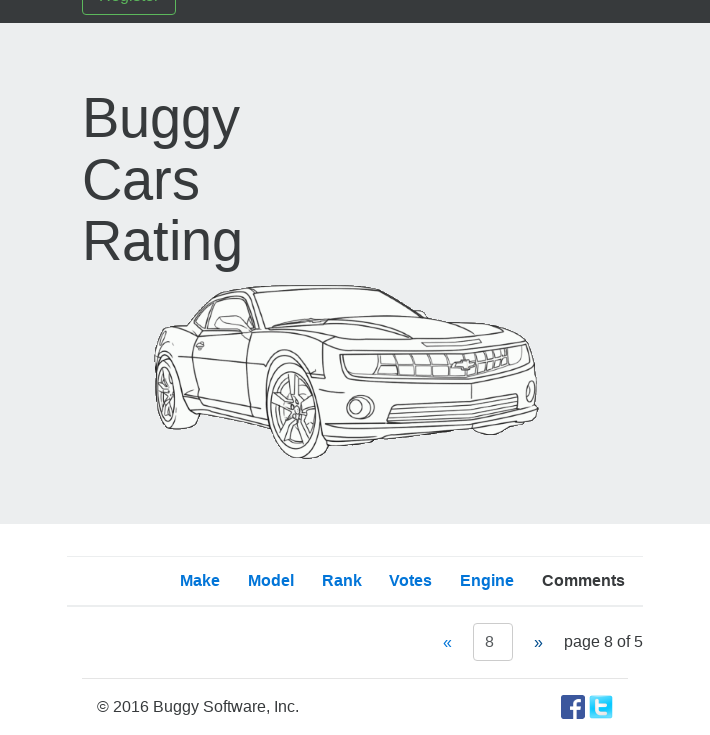

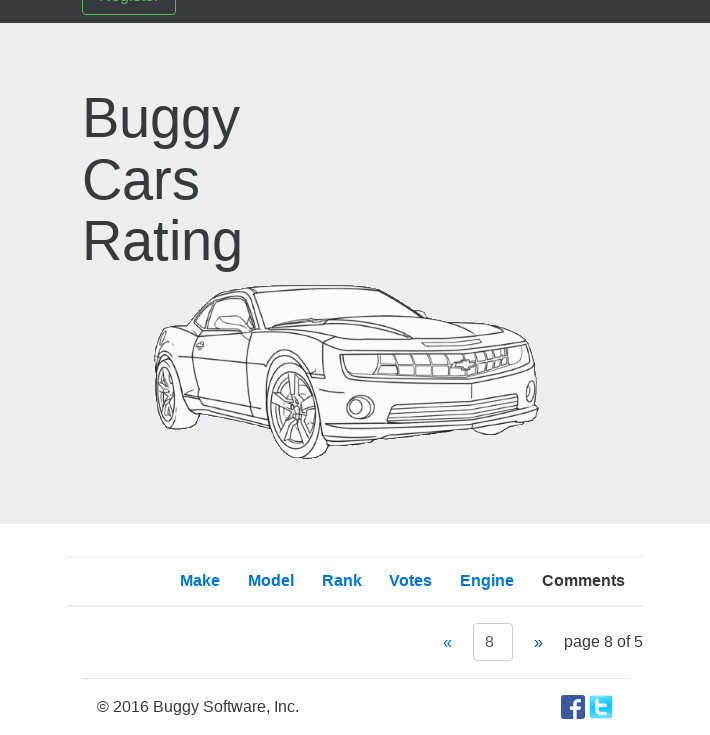